Tests page scrolling functionality using JavaScript scroll and keyboard page down/up actions on a Selenium practice site

Starting URL: https://chandanachaitanya.github.io/selenium-practice-site

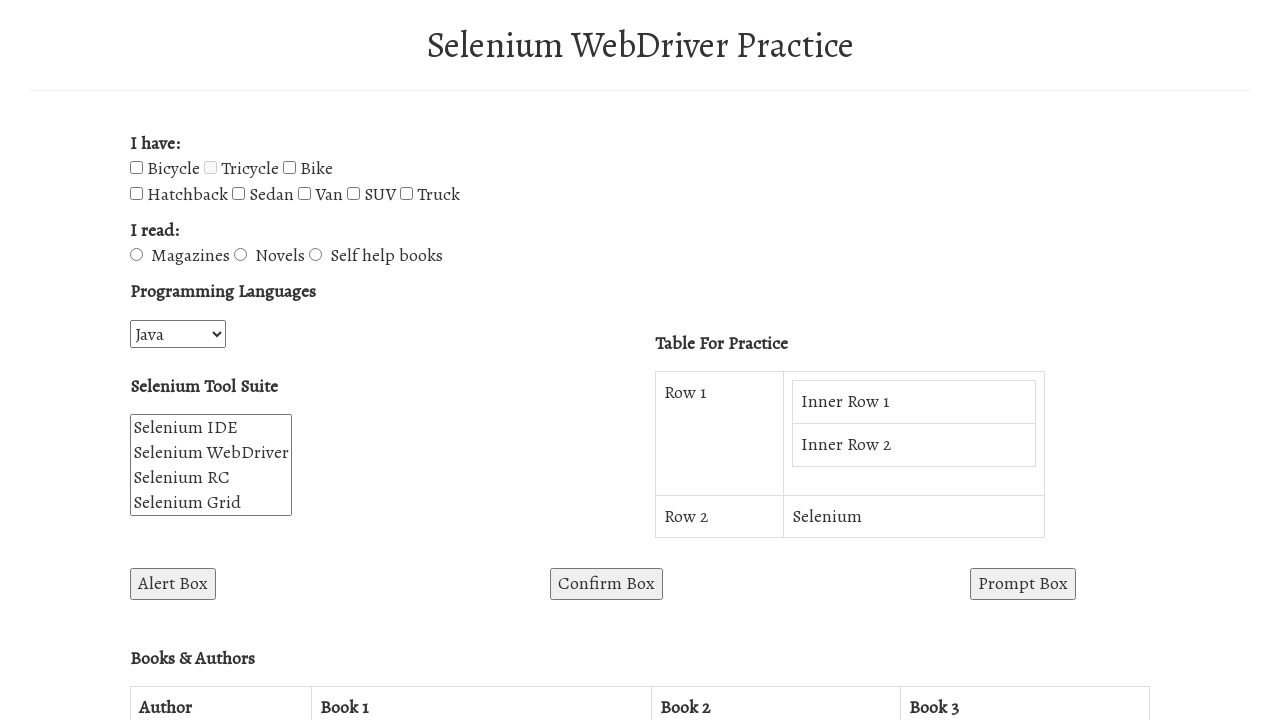

Navigated to Selenium practice site
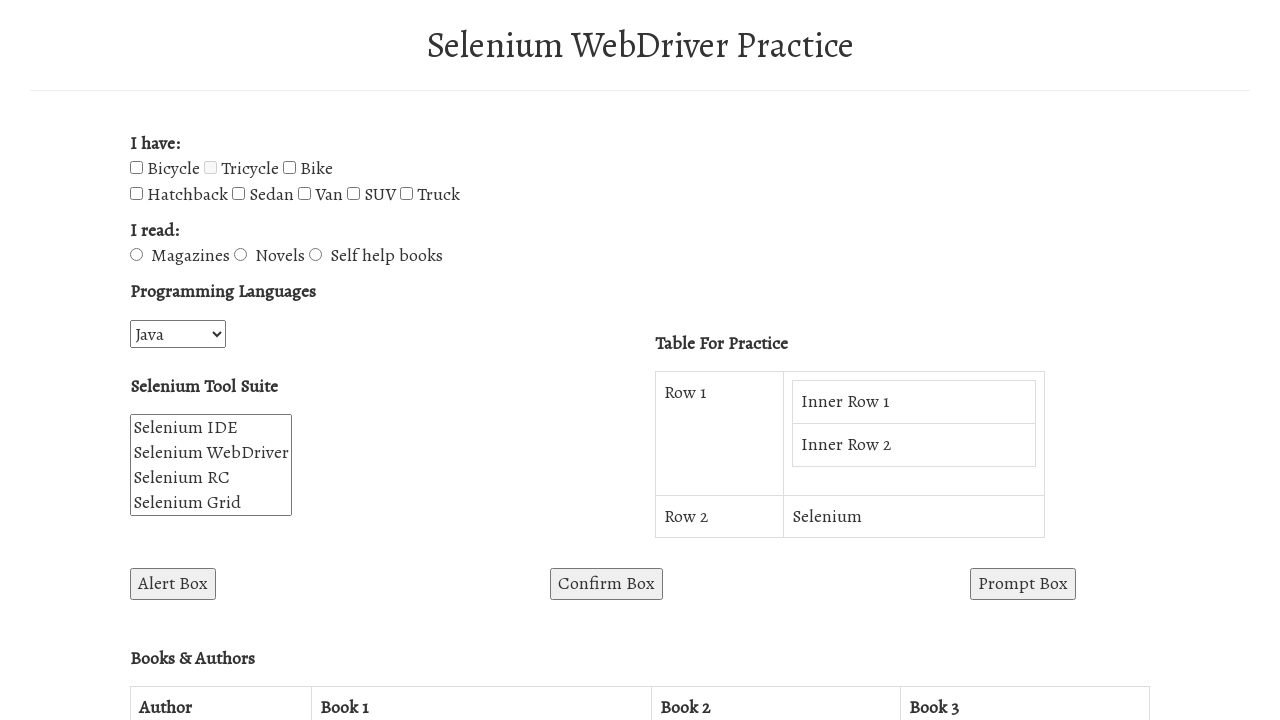

Scrolled down 500 pixels using JavaScript
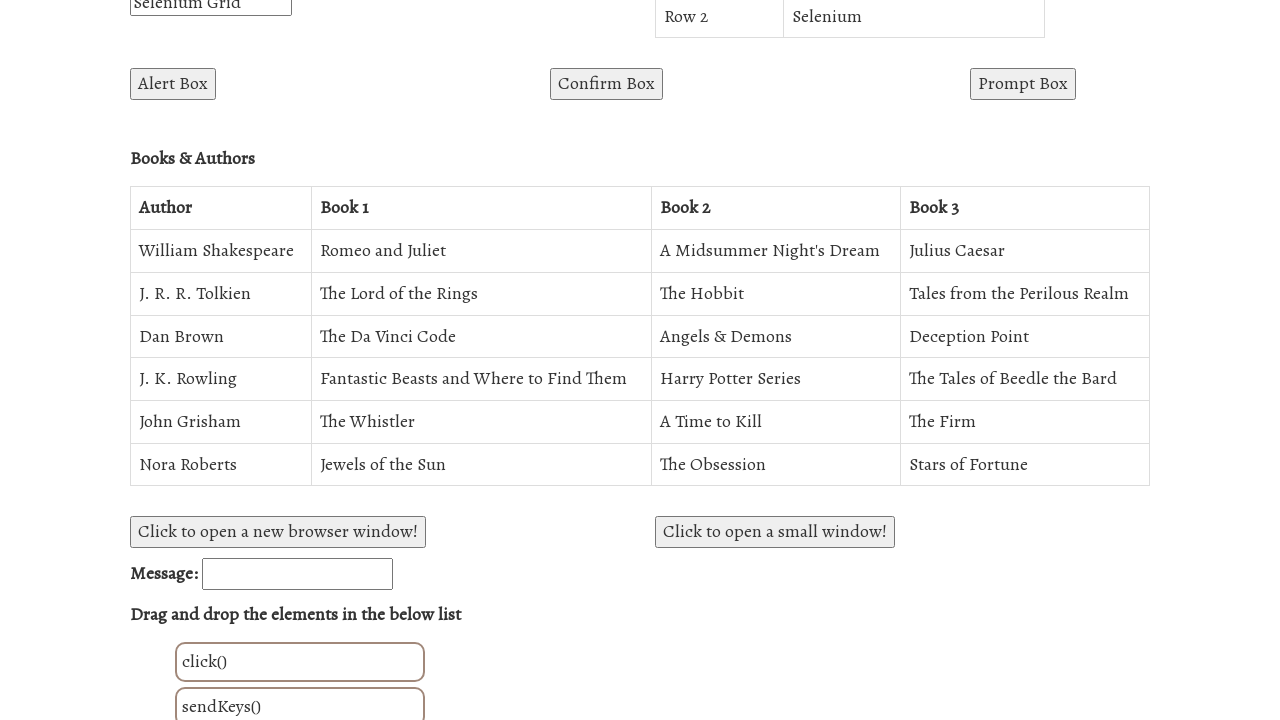

Waited for scroll animation to complete
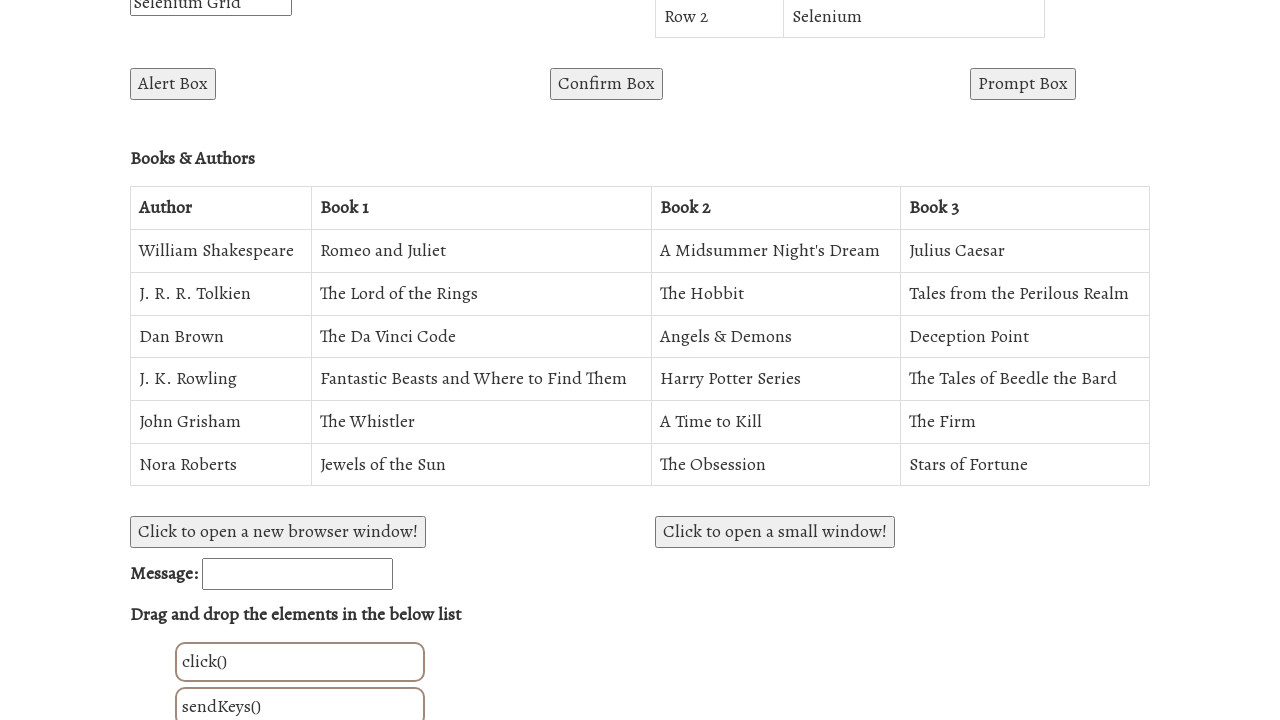

Pressed Page Down key to scroll
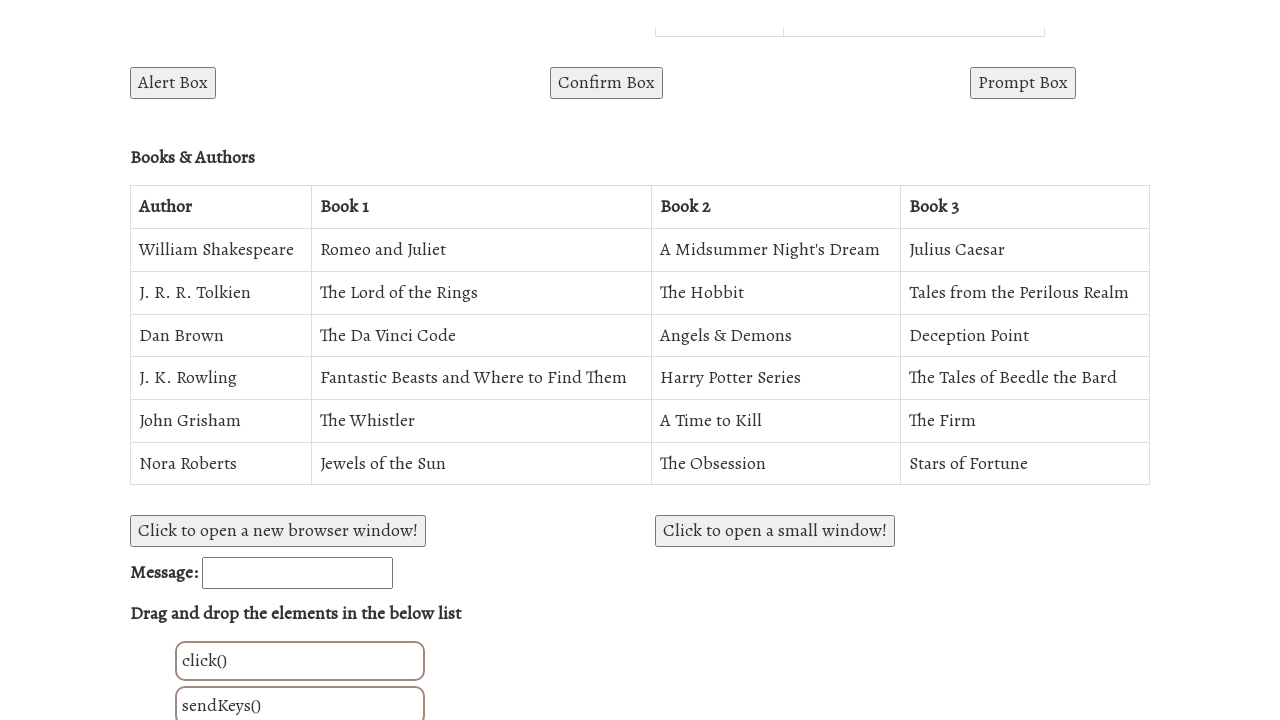

Brief pause after Page Down action
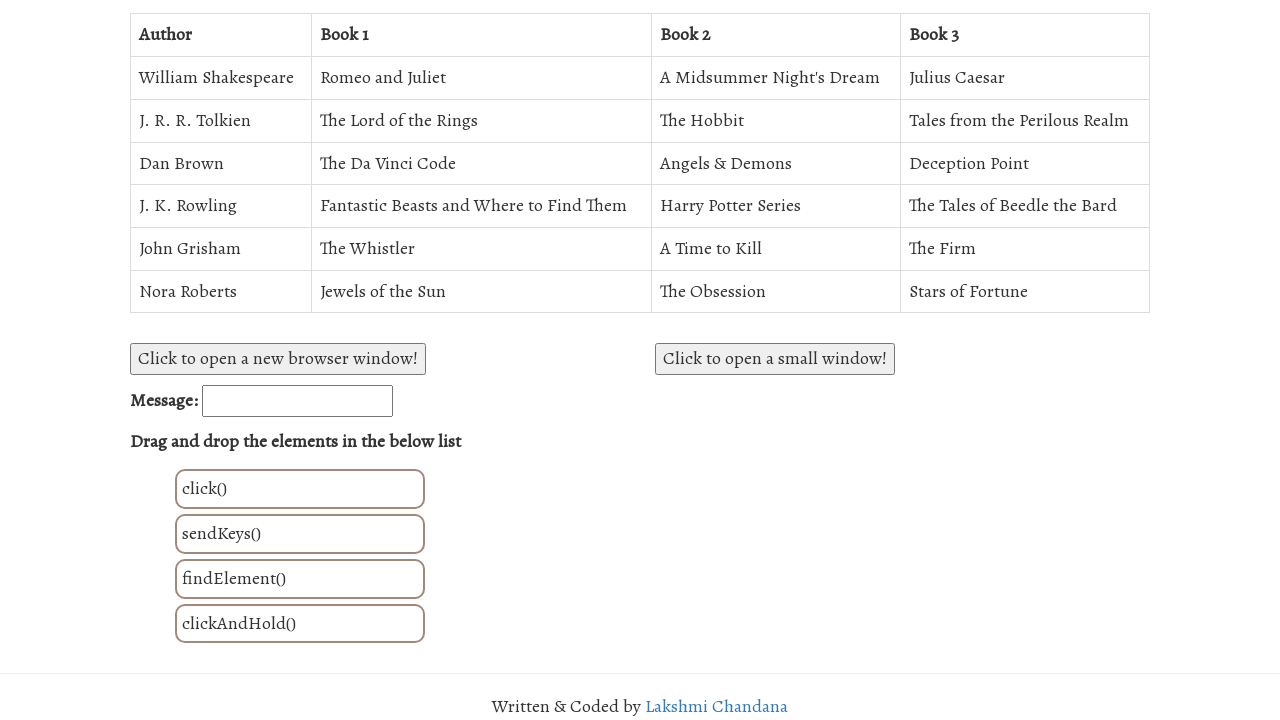

Pressed Page Up key to scroll up
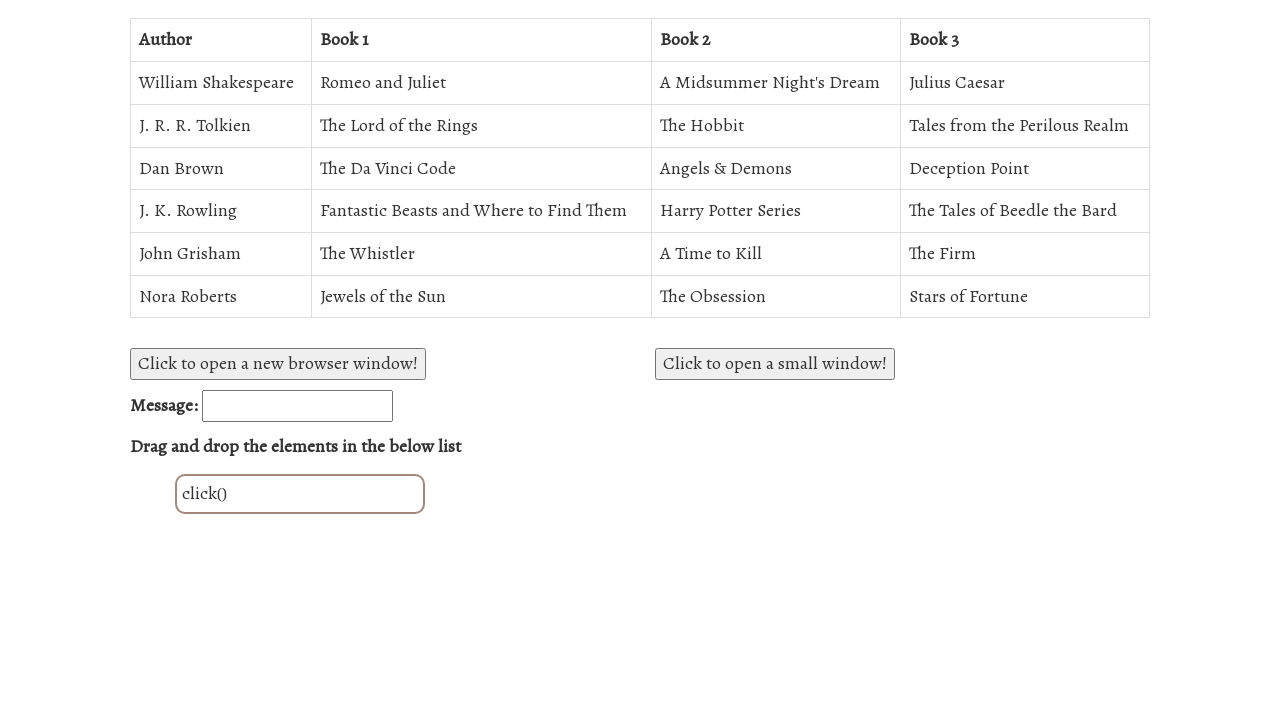

Pressed Page Up key again to continue scrolling up
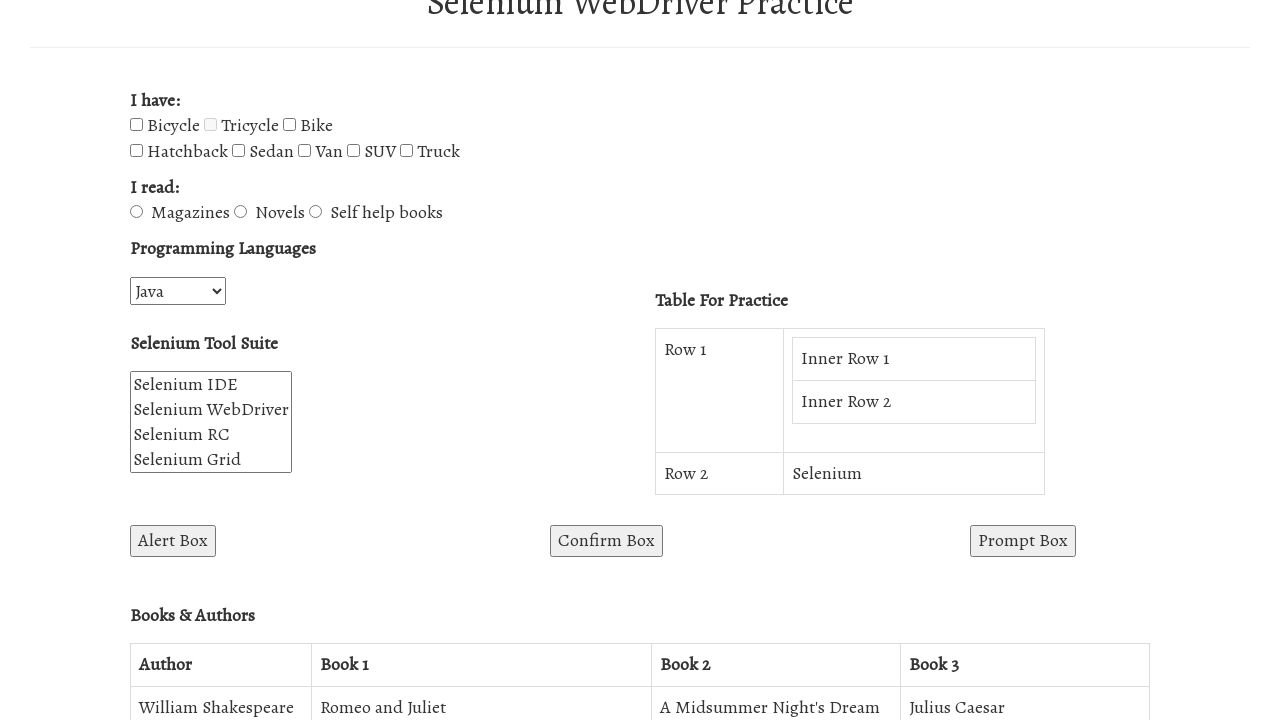

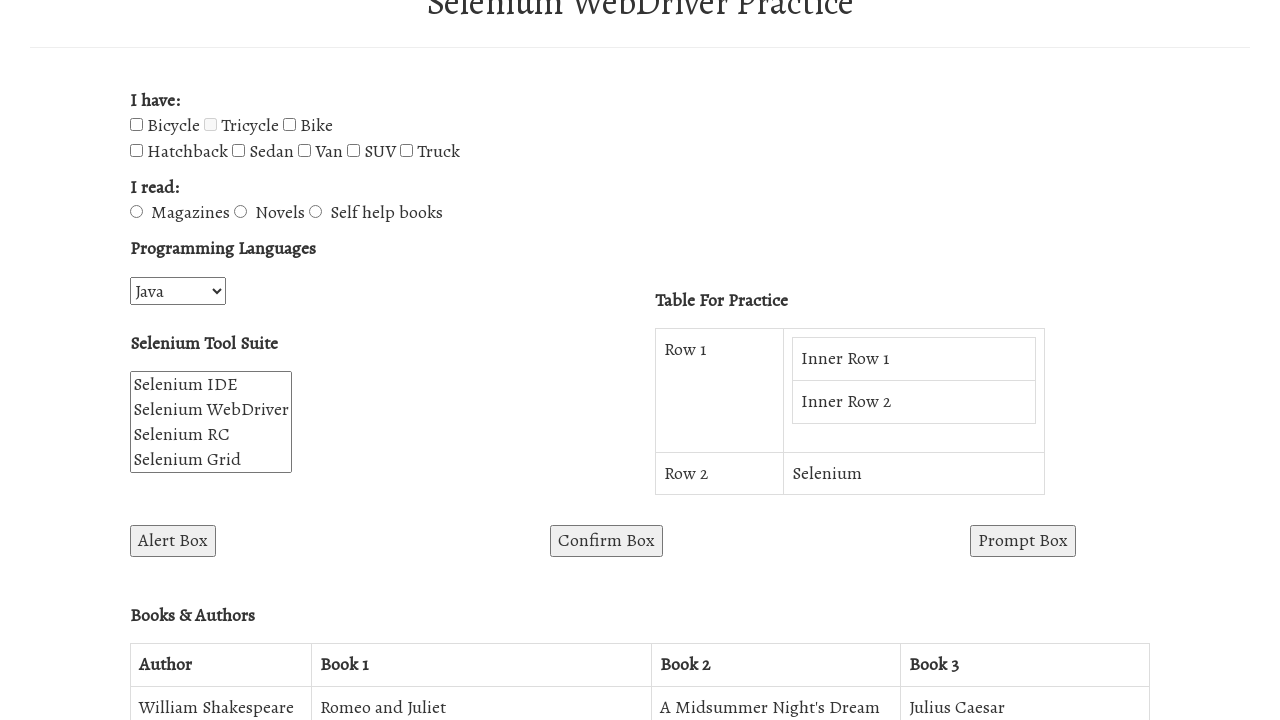